Tests radio button selection functionality by clicking on each radio button option and verifying they can be selected

Starting URL: https://demoqa.com/radio-button

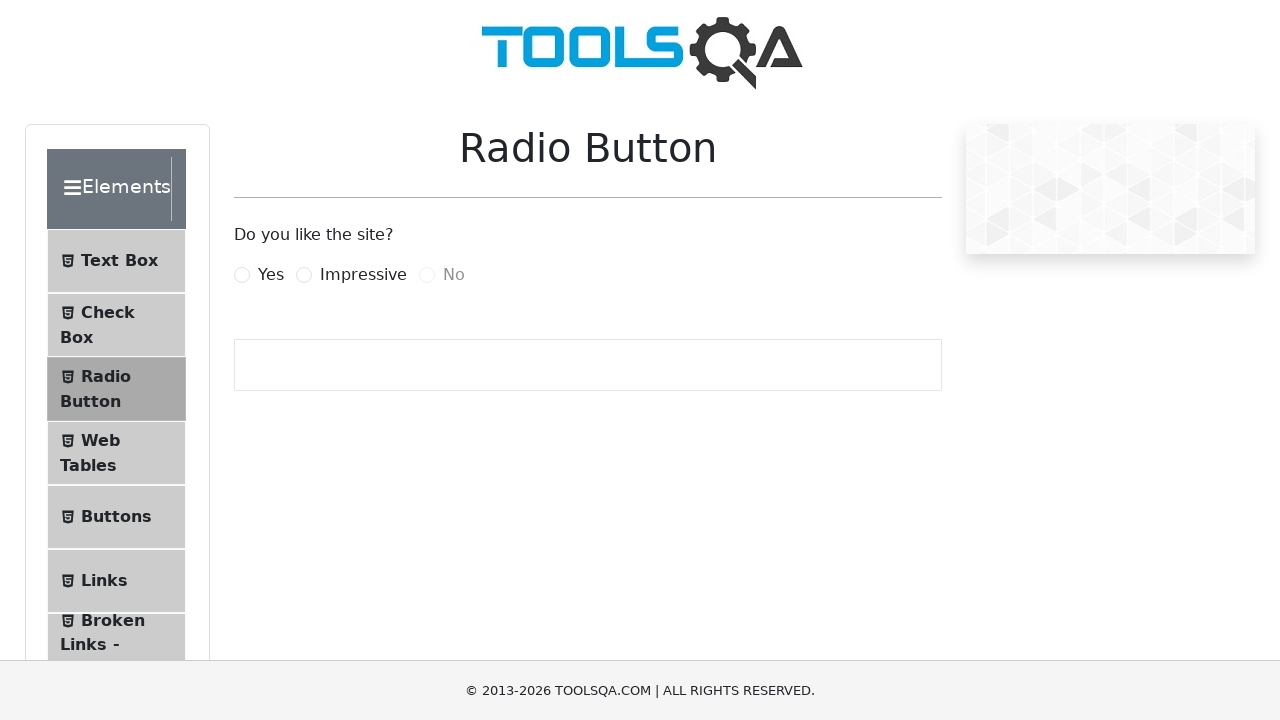

Clicked on 'Yes' radio button label at (271, 275) on label[for='yesRadio']
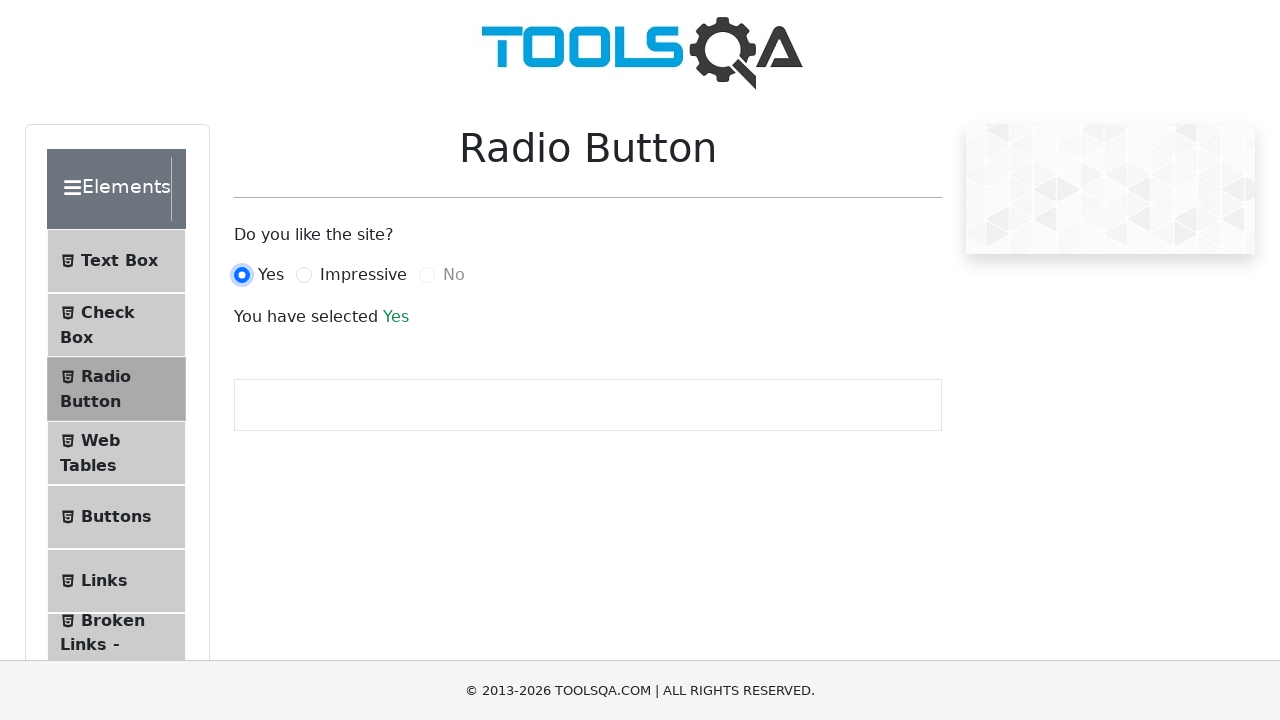

Waited 1 second after selecting 'Yes' radio button
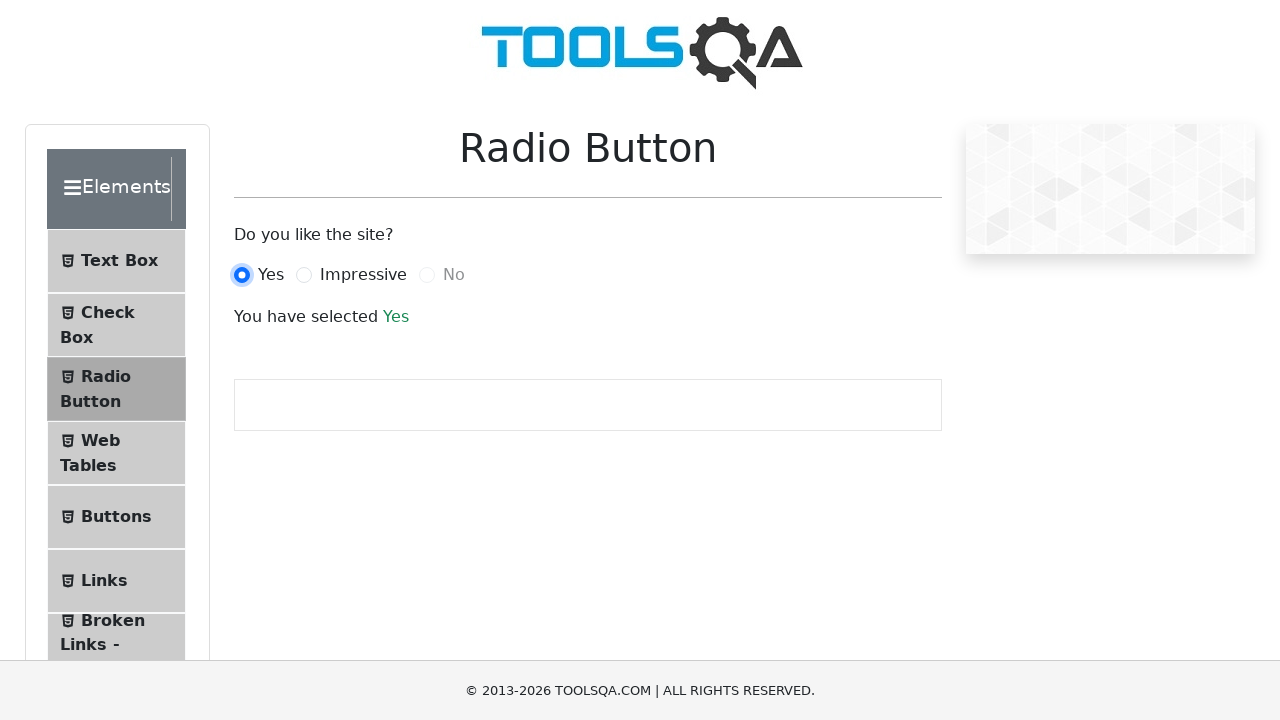

Verified 'Yes' radio button is checked
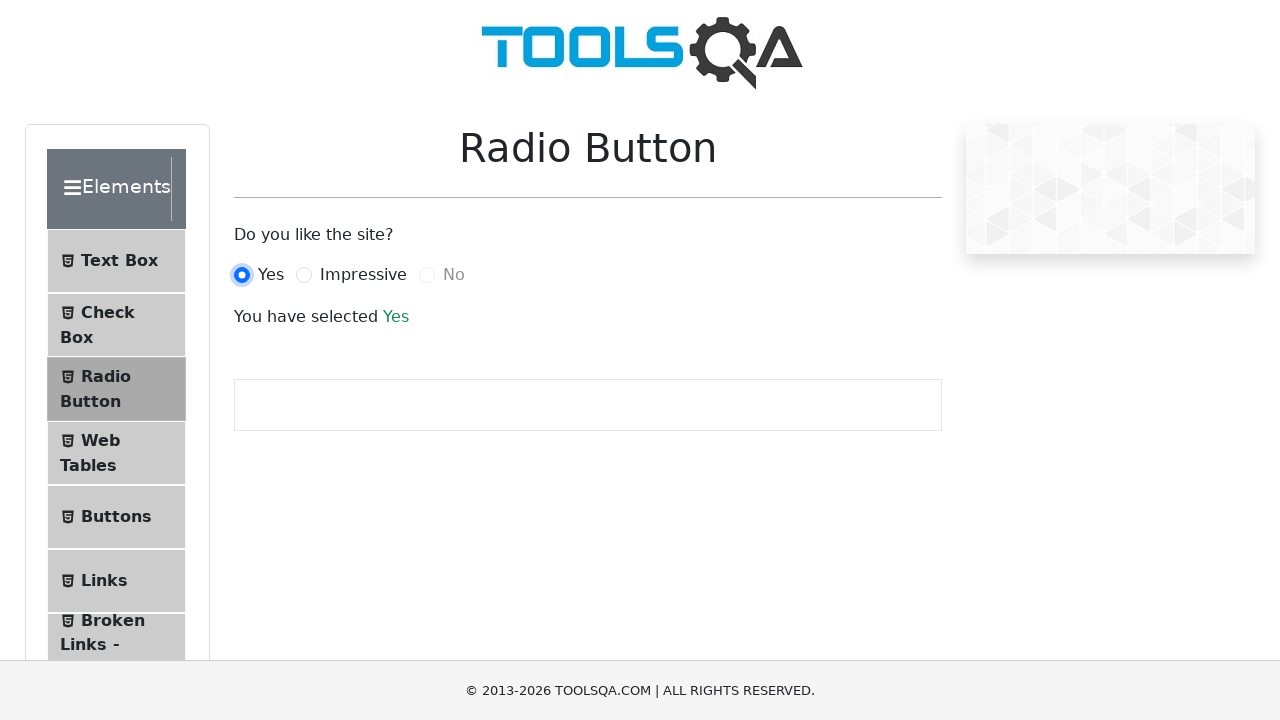

Clicked on 'Impressive' radio button label at (363, 275) on label[for='impressiveRadio']
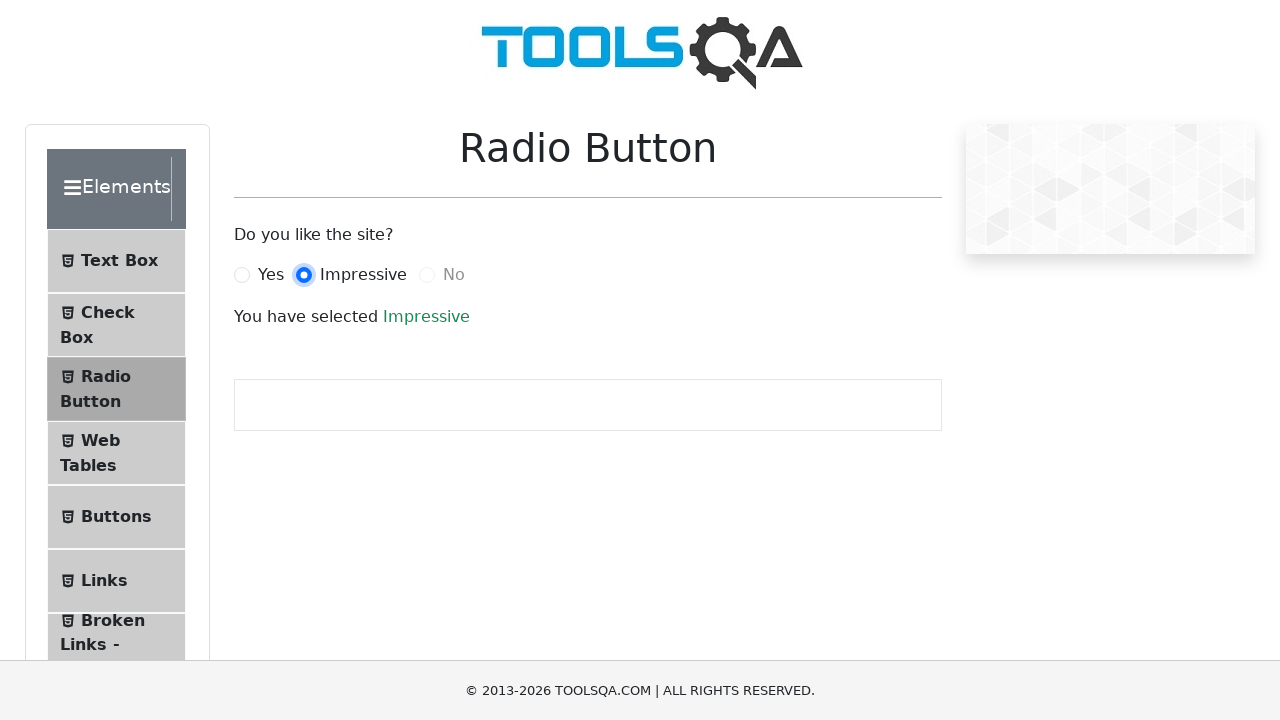

Waited 1 second after selecting 'Impressive' radio button
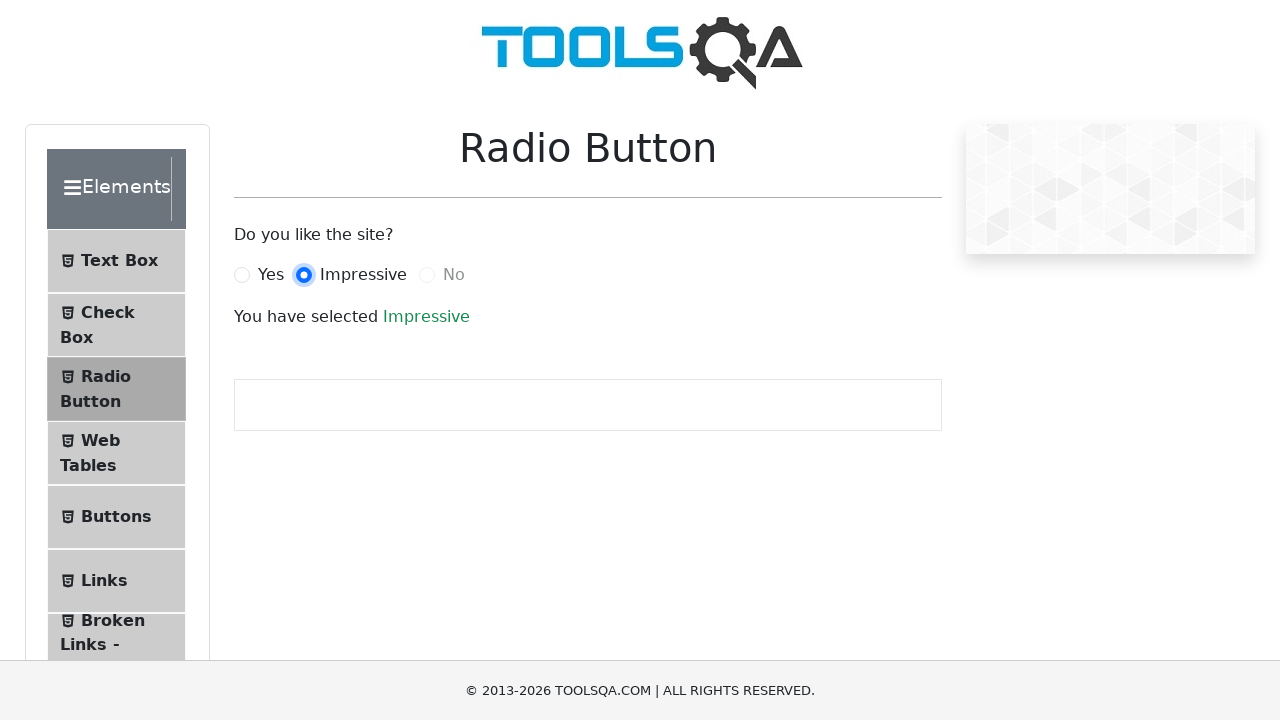

Verified 'Impressive' radio button is checked
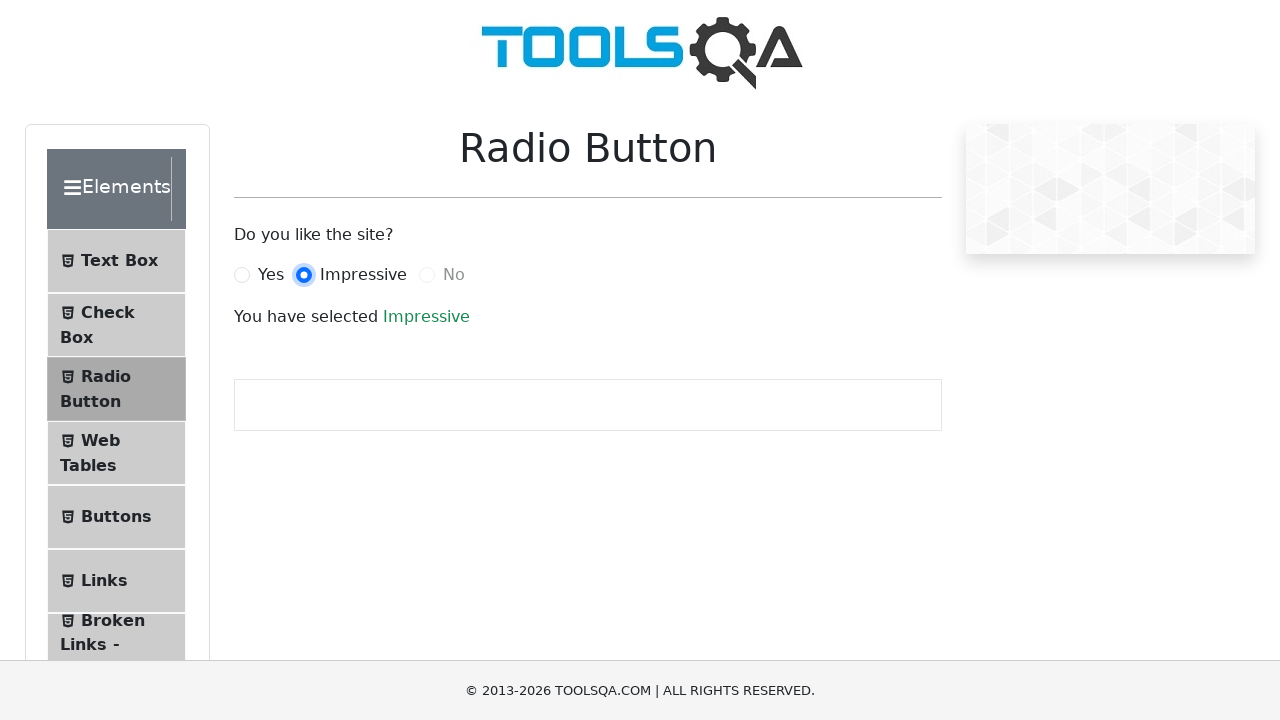

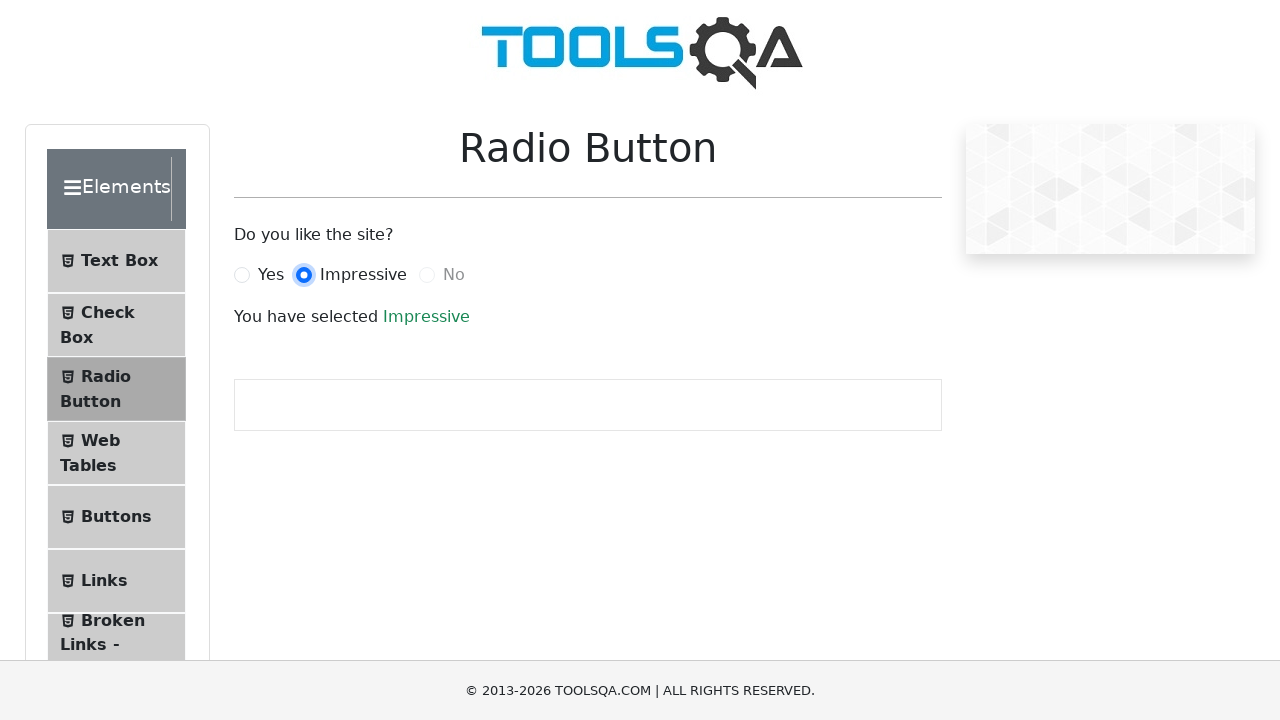